Tests filling both CPF and Modalidade fields and clicking insert button, then verifies a modal appears

Starting URL: https://ciscodeto.github.io/AcodemiaGerenciamento/ypraticas.html

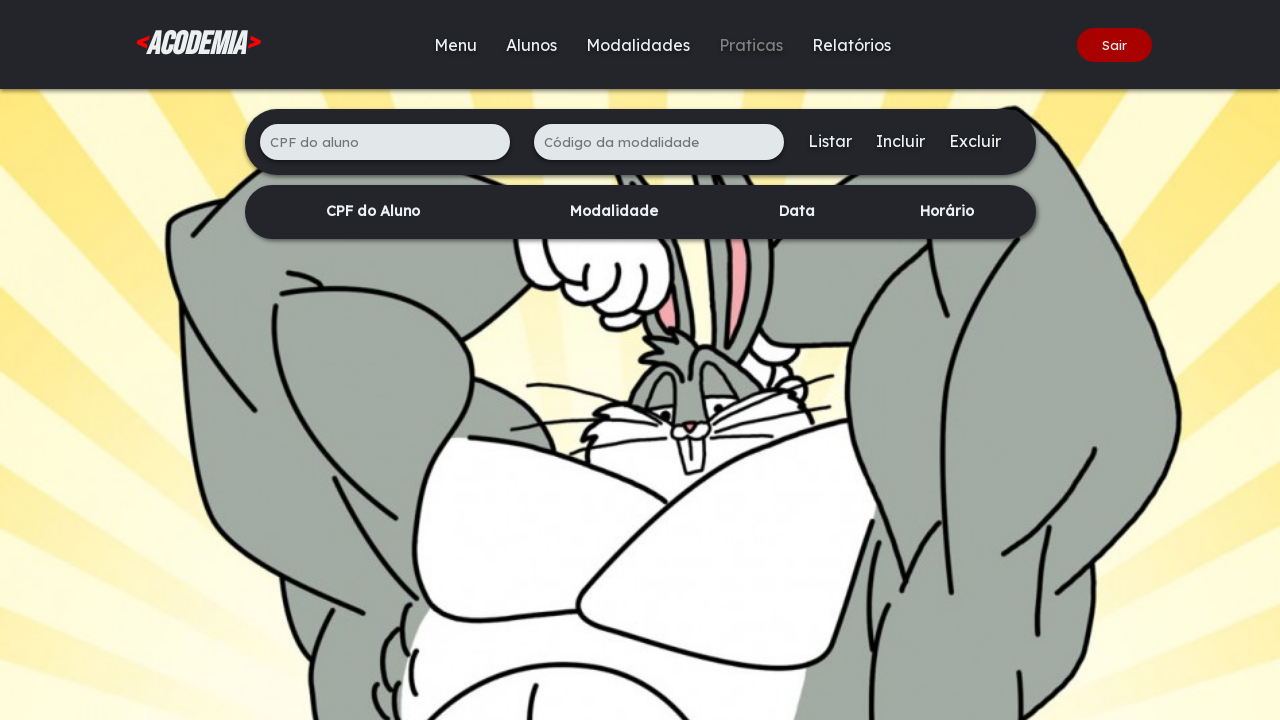

Filled CPF field with '512.738.469-22' on #buscador-cpf
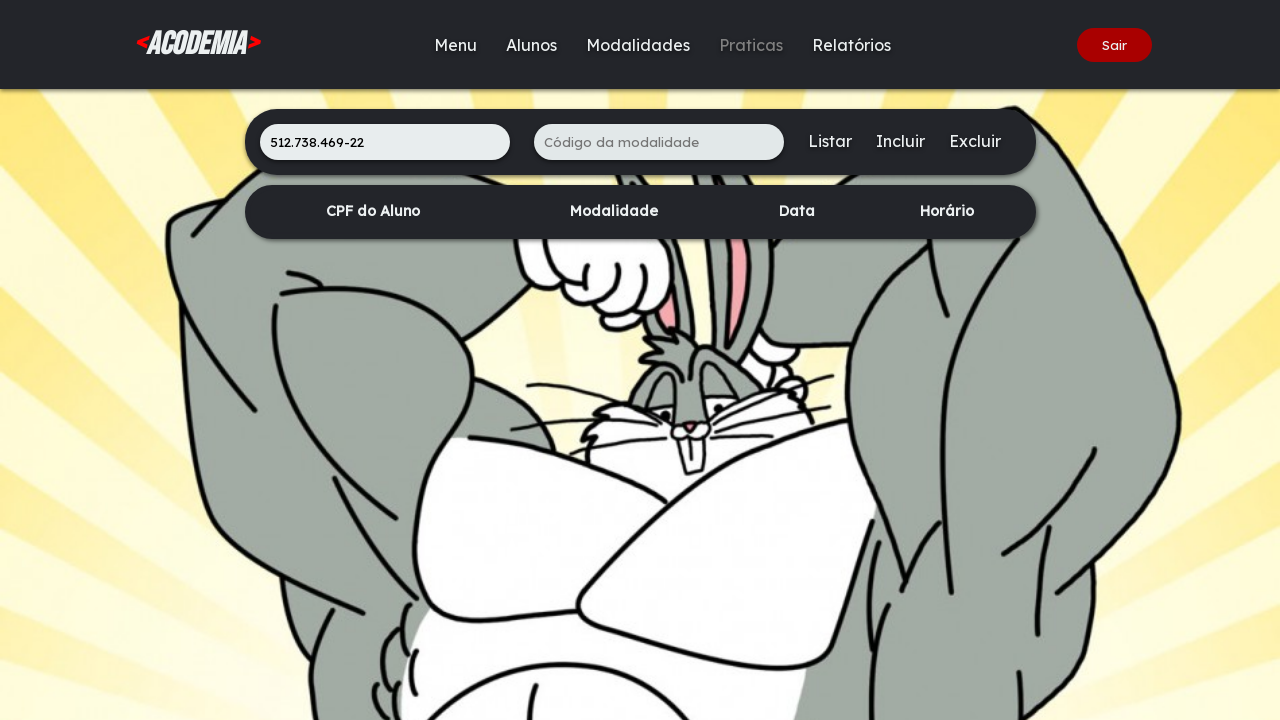

Filled Modalidade field with 'musculacao' on #buscador-codigo
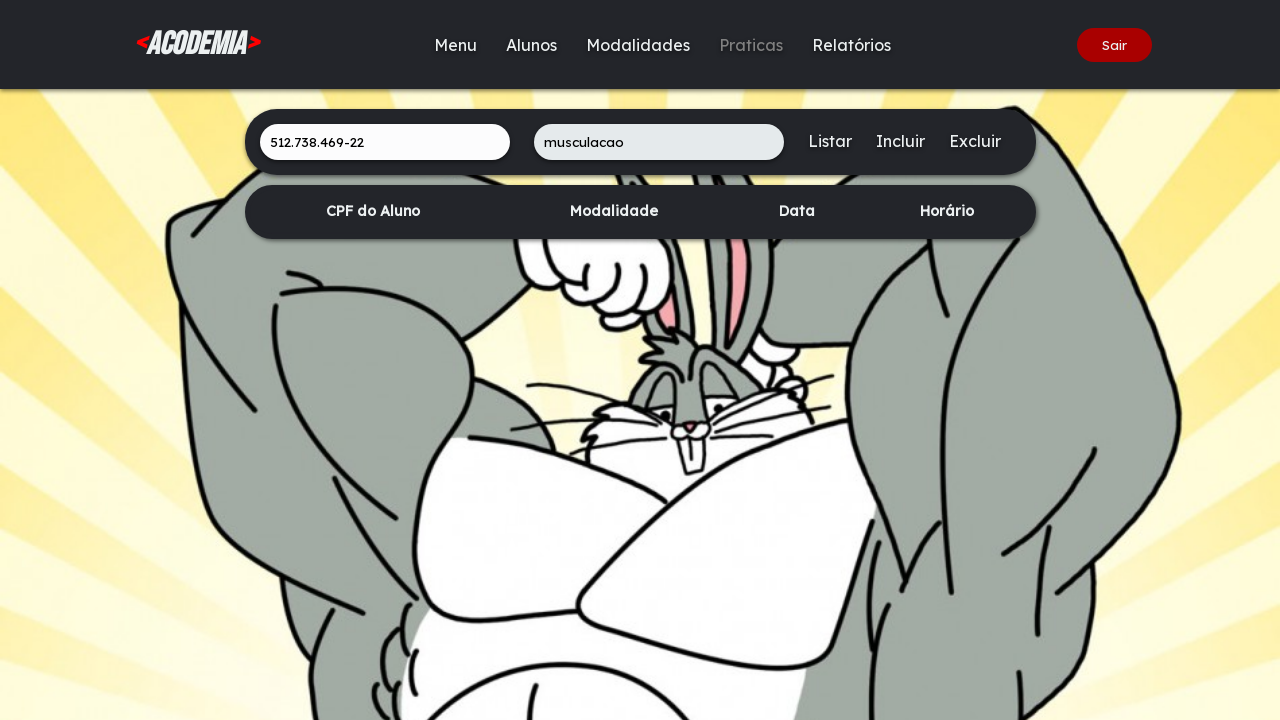

Clicked insert button at (900, 141) on #incluir-pratica
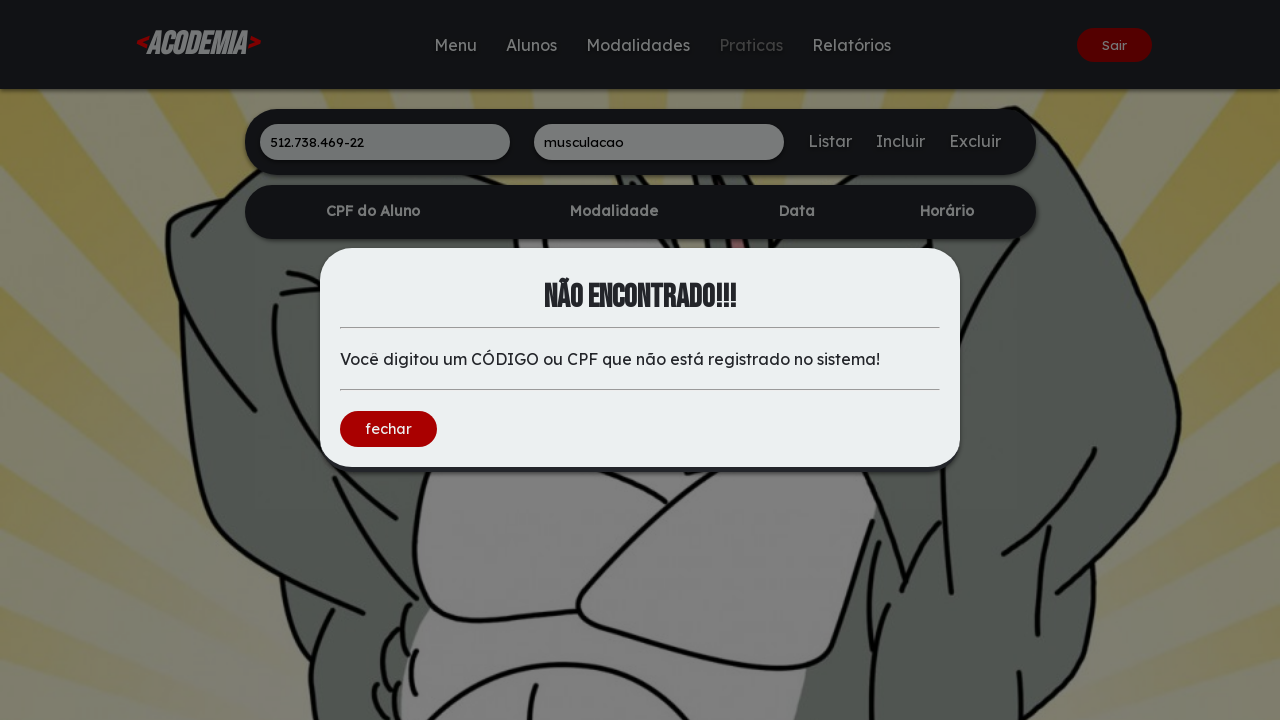

Modal appeared with content
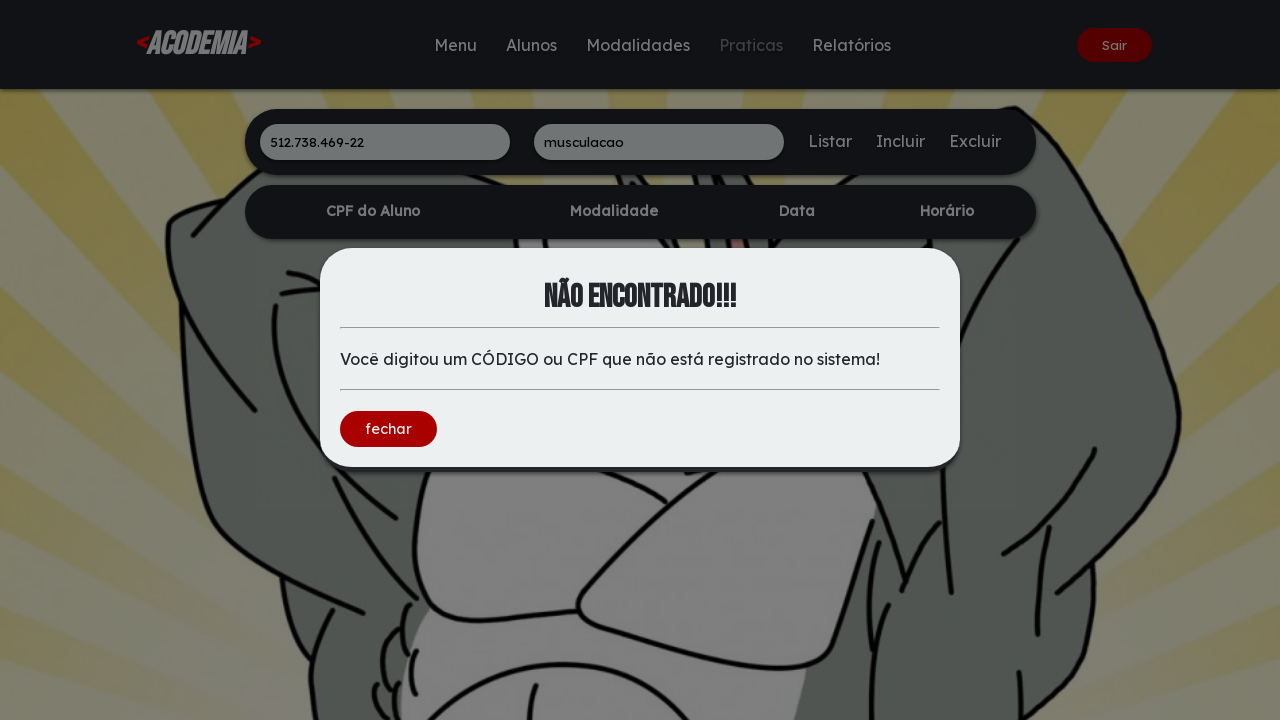

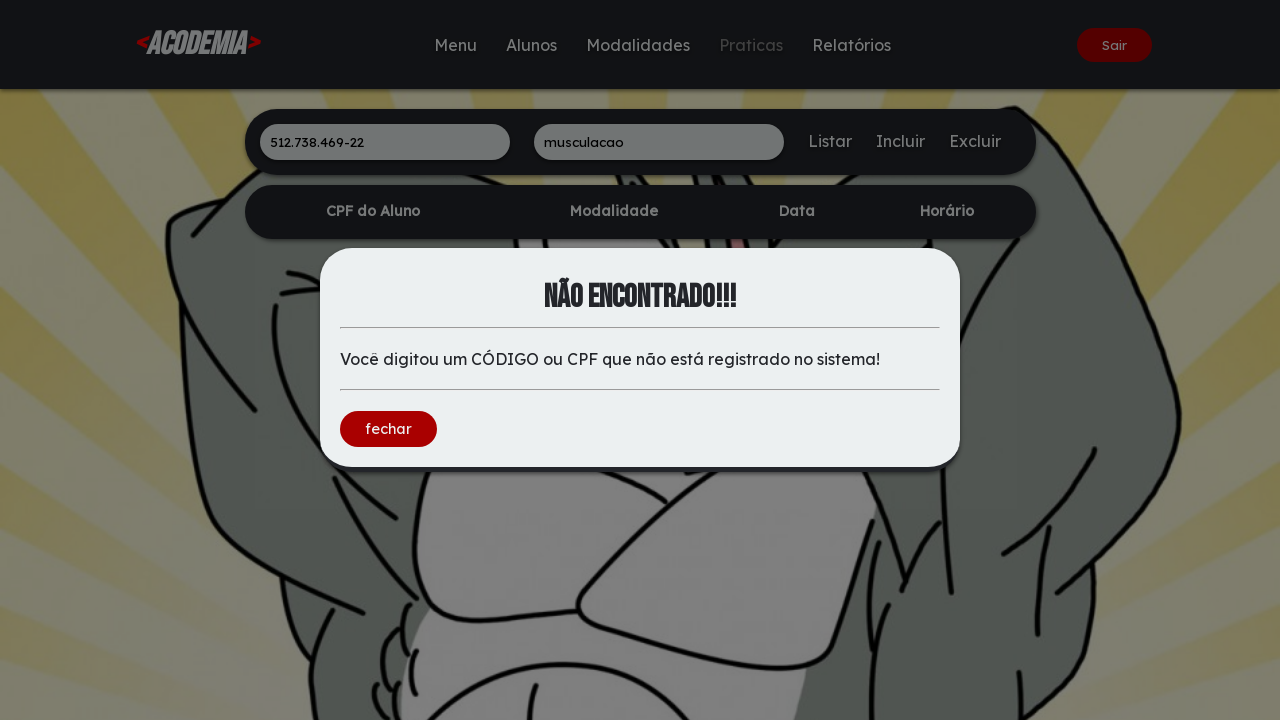